Tests the contact form submission on the LMS website by navigating to the contact page, filling out the form fields, and submitting it

Starting URL: https://alchemy.hguy.co/lms/

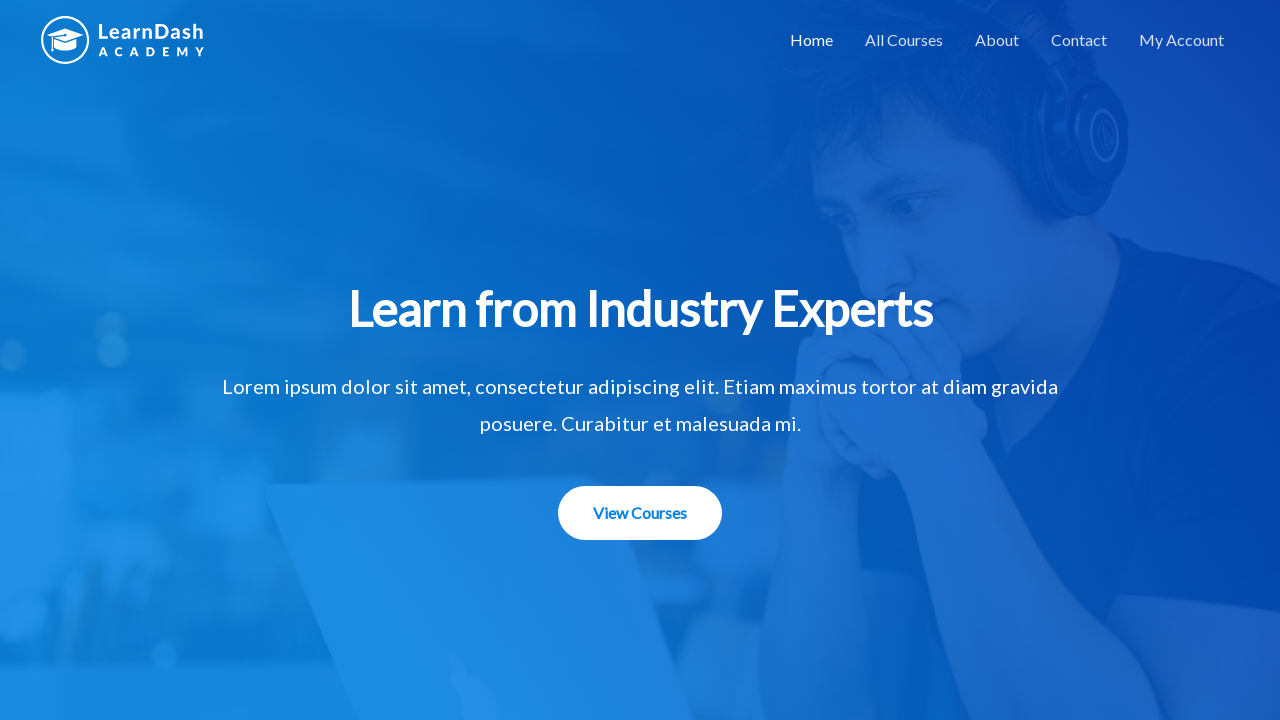

Clicked on Contact link in navigation at (1079, 40) on xpath=//li/a[contains(text(),'Contact')]
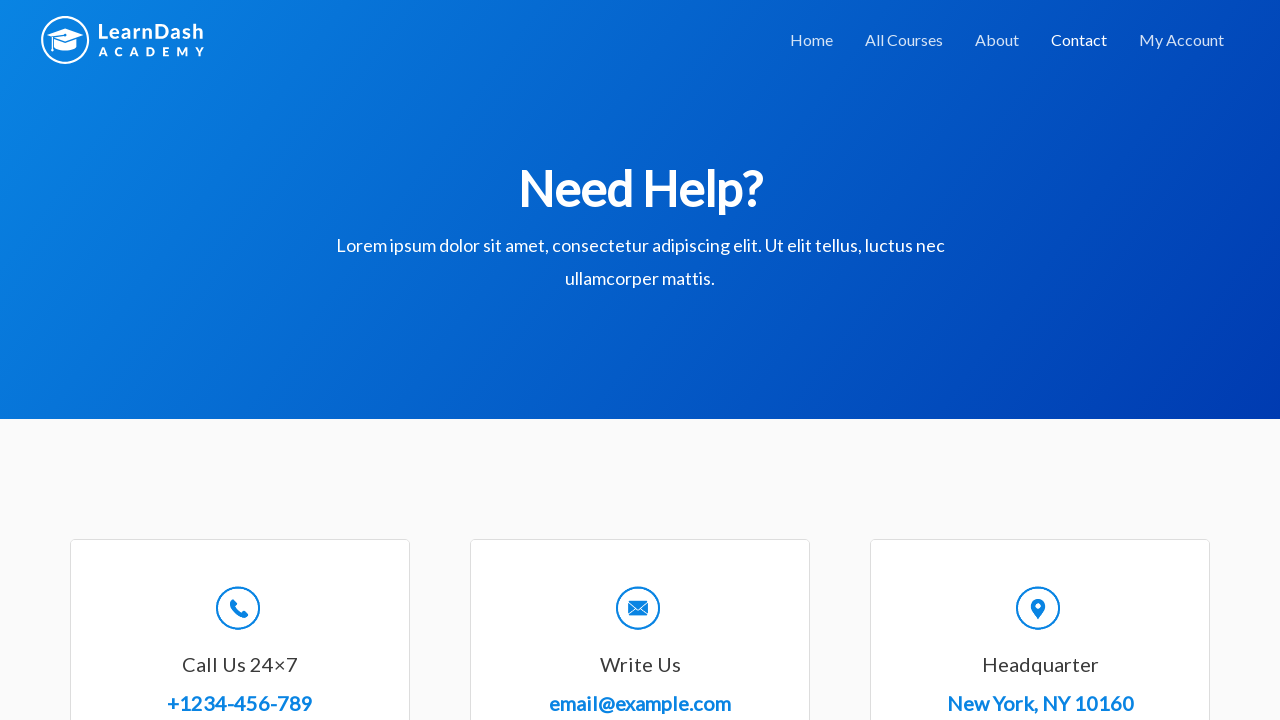

Filled in name field with 'Bhagyashree' on //input[@id='wpforms-8-field_0']
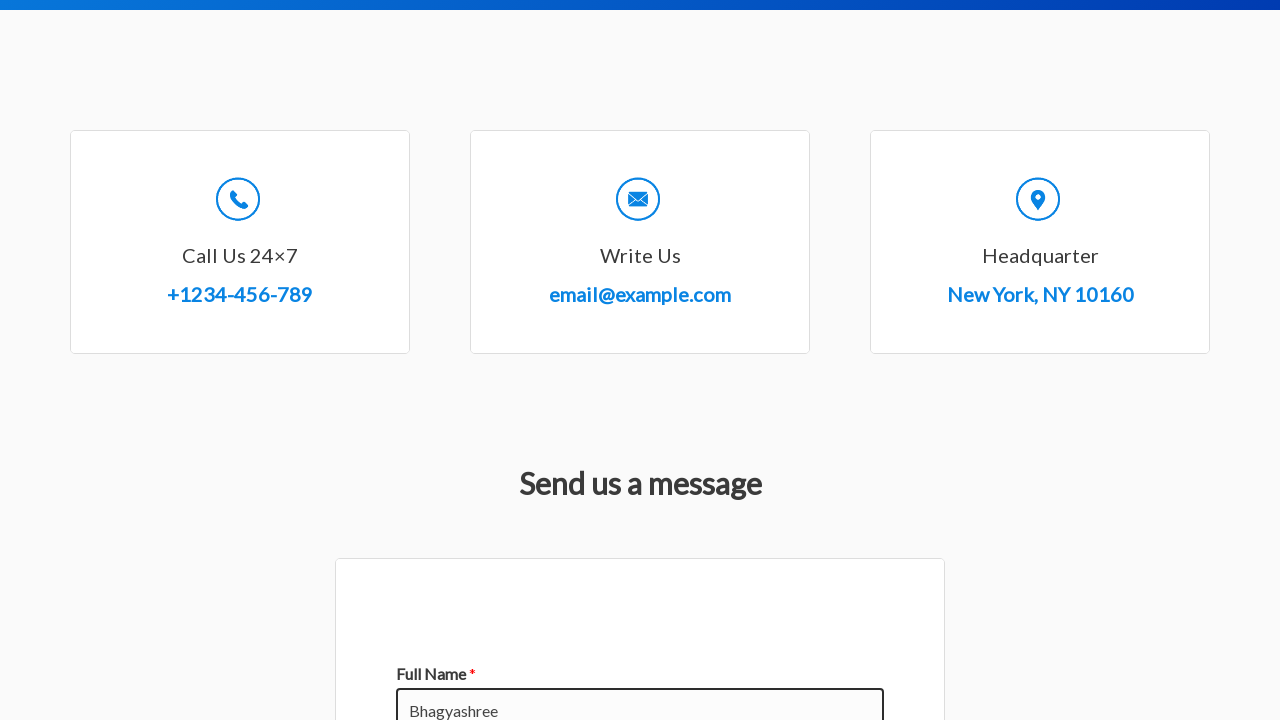

Filled in email field with 'bpanigrahy@in.ibm.com' on //input[@type='email']
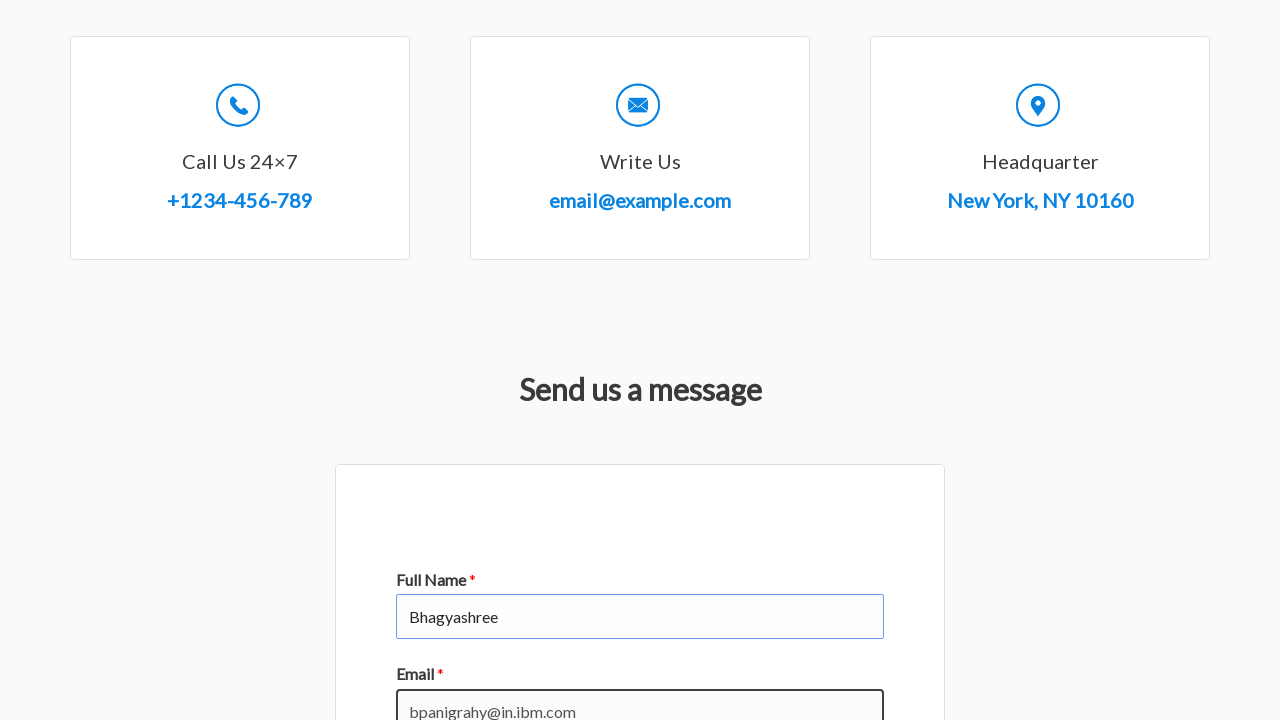

Filled in subject field with 'unable to open courses' on //input[@type='text' and @id='wpforms-8-field_3']
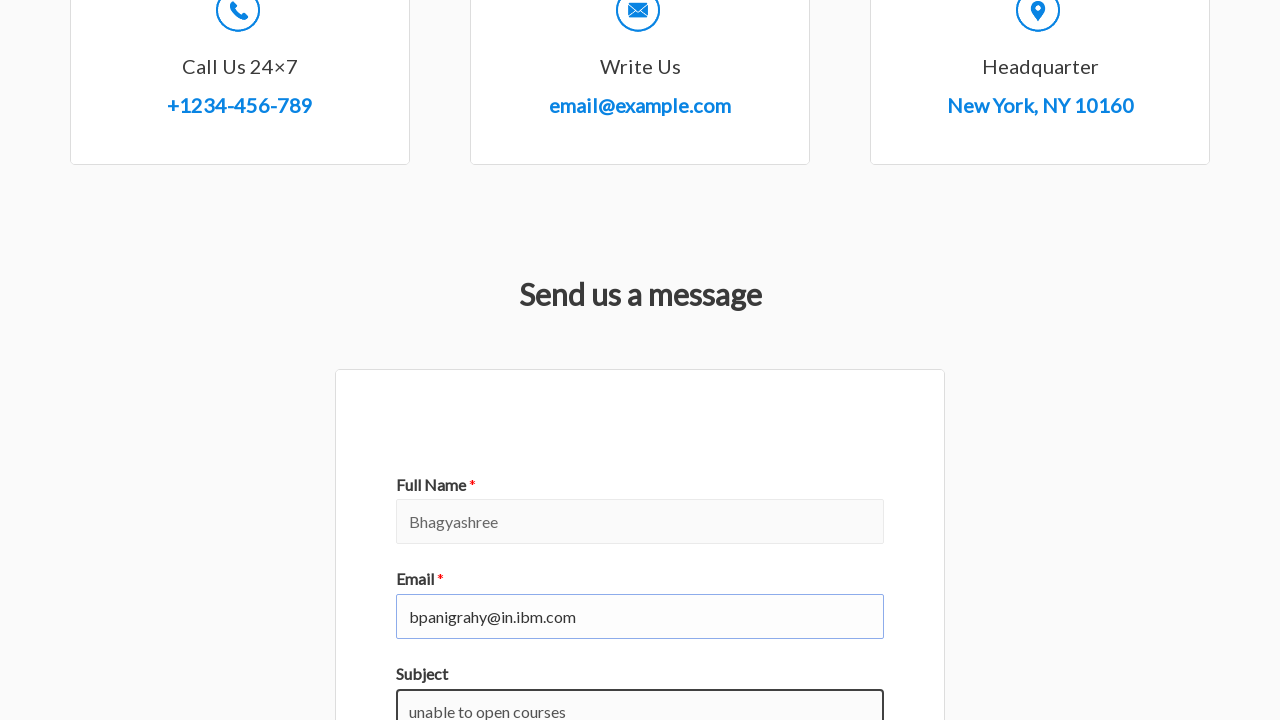

Filled in message field with 'trying to open a course' on //textarea[@id='wpforms-8-field_2']
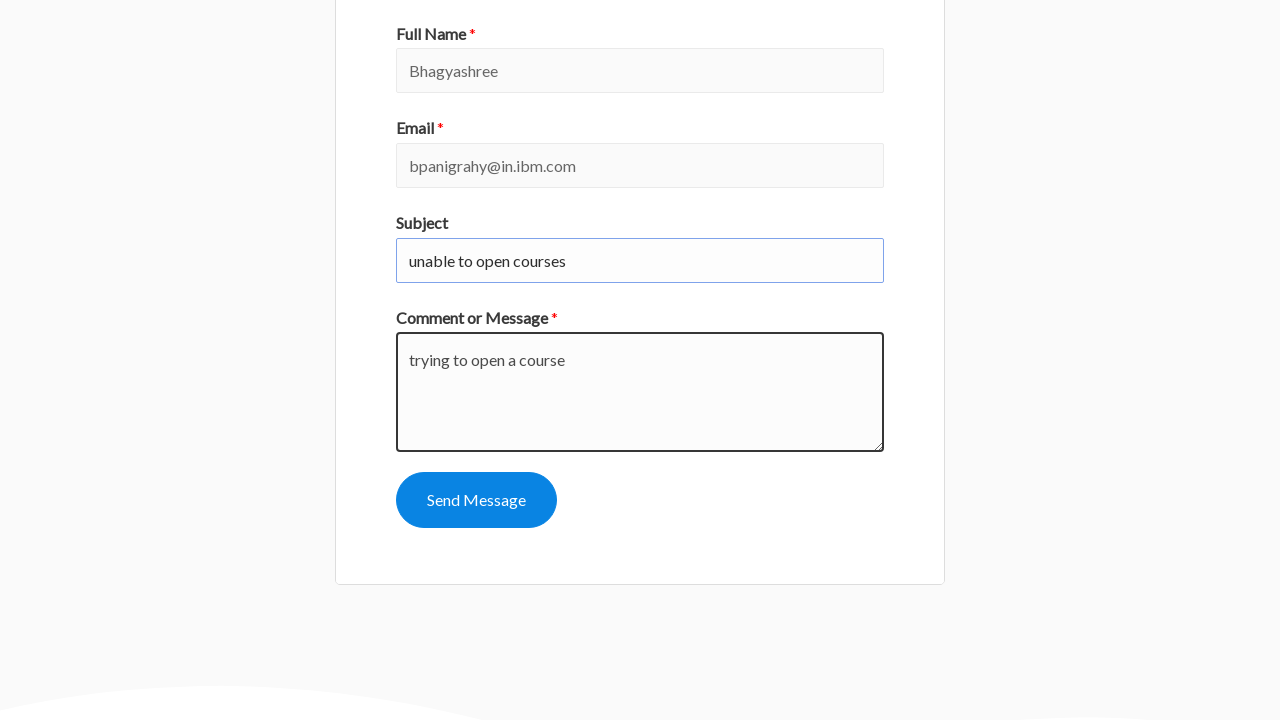

Clicked Send Message button to submit contact form at (476, 500) on xpath=//button[@type='submit' and contains(text(),'Send Message')]
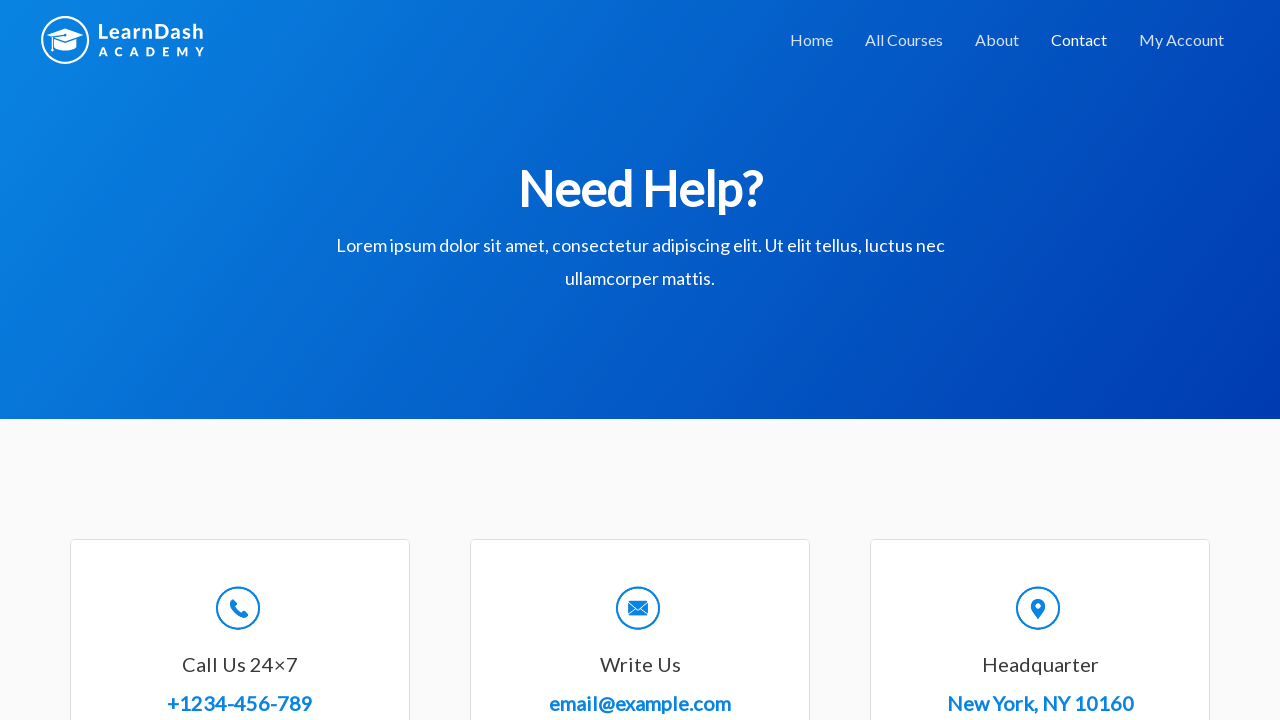

Contact form confirmation message appeared
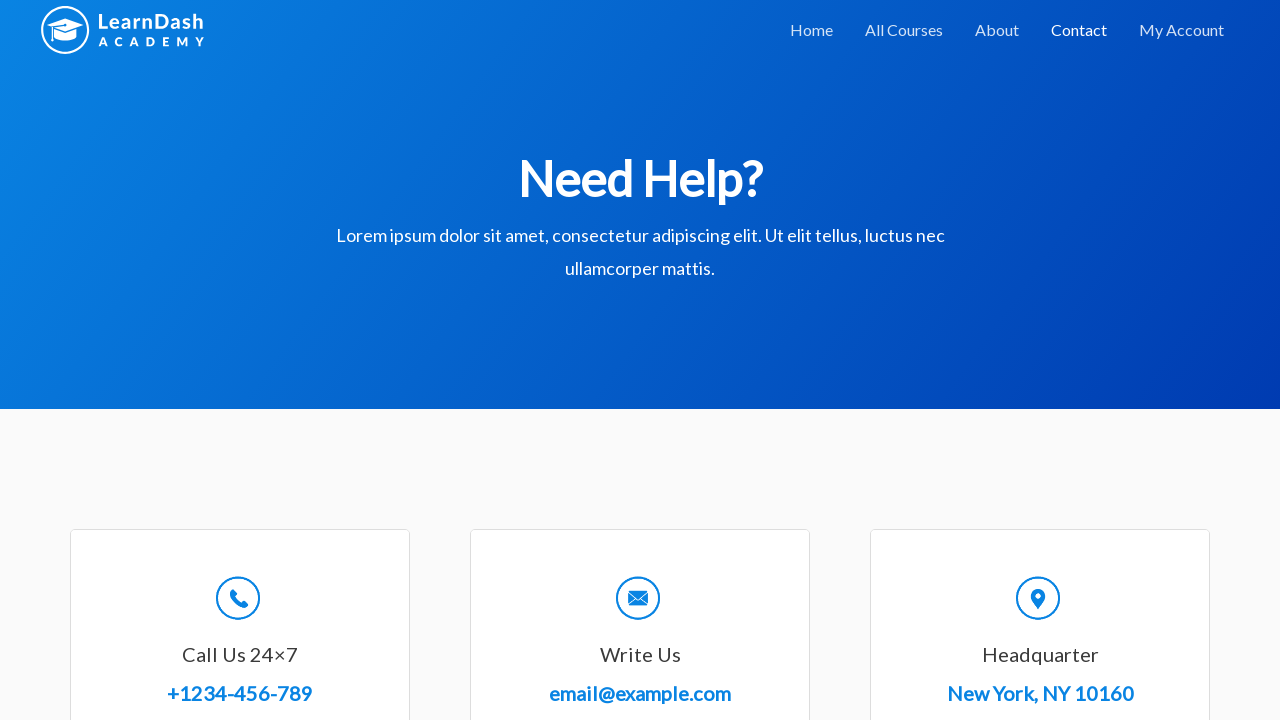

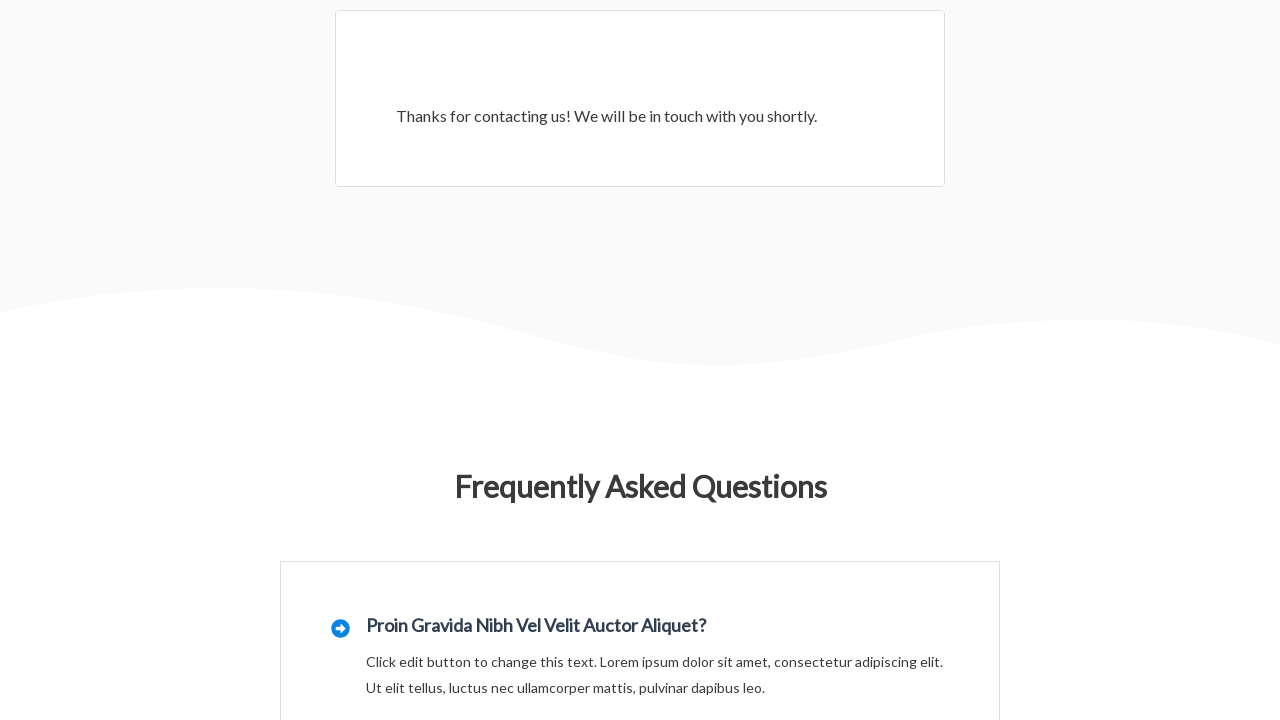